Tests element visibility by verifying a text element is visible, clicking a hide button, and verifying the element becomes hidden.

Starting URL: https://rahulshettyacademy.com/AutomationPractice/

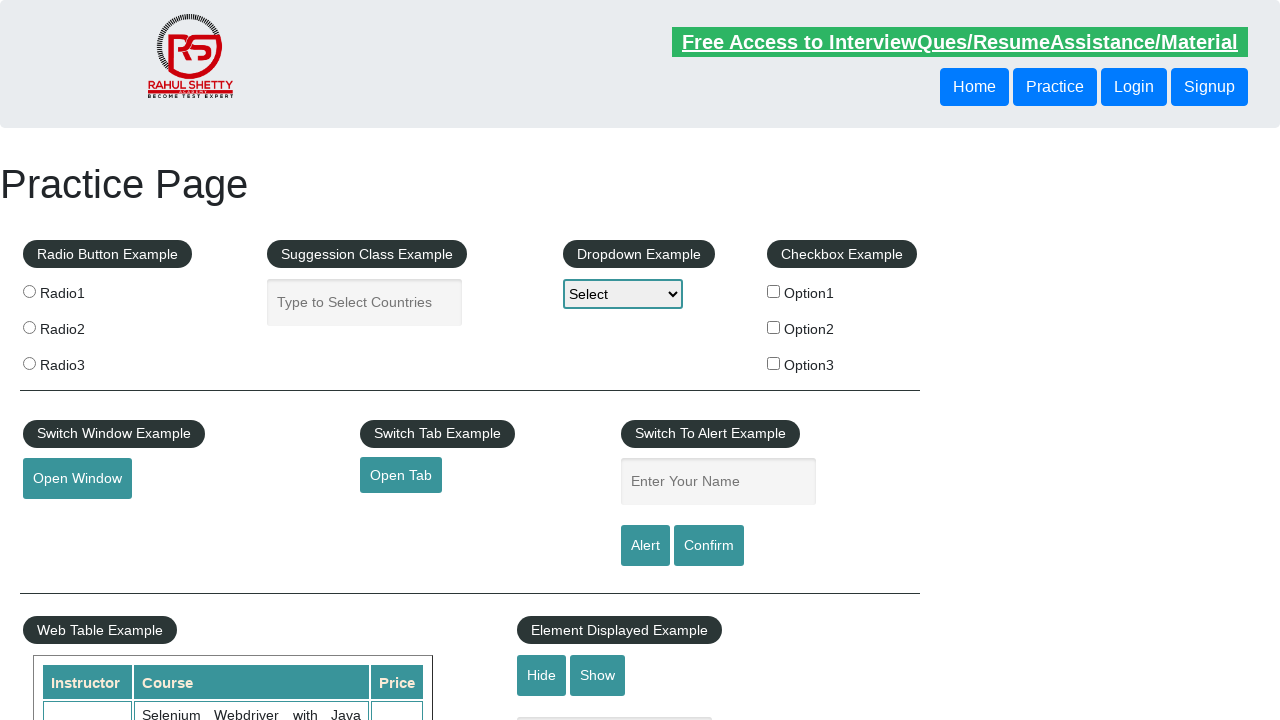

Navigated to AutomationPractice page
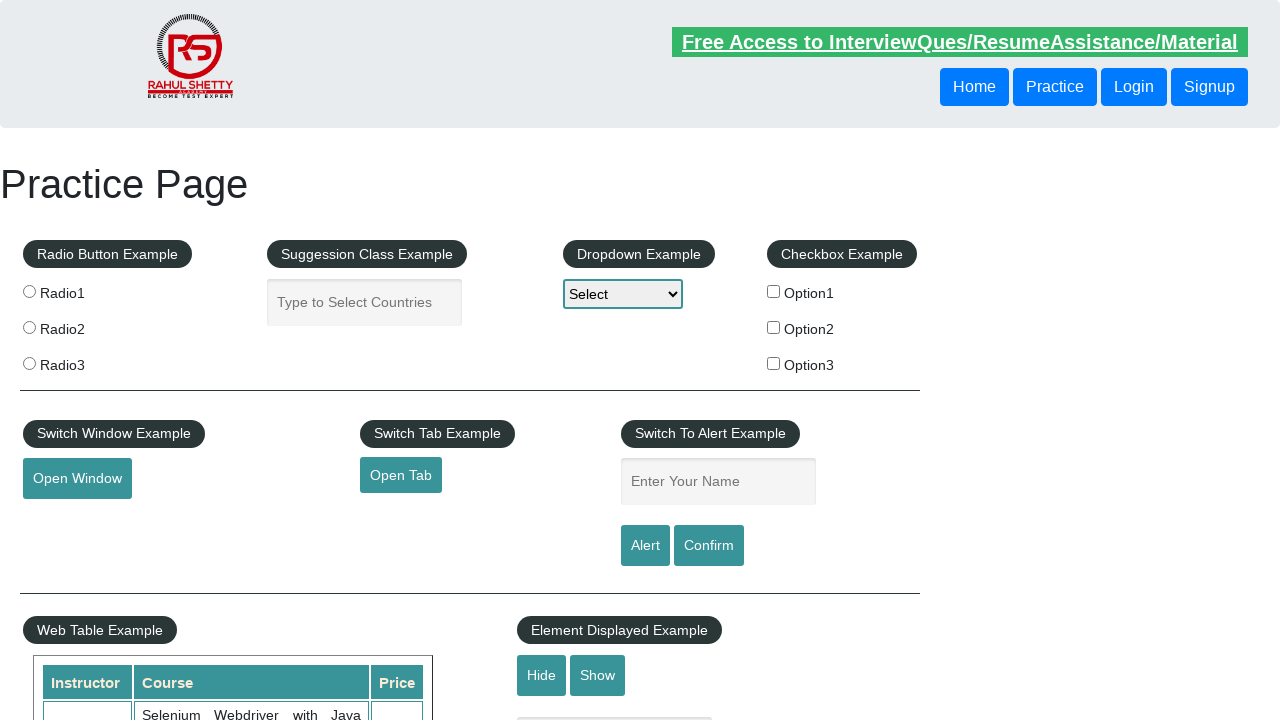

Verified that text element is visible
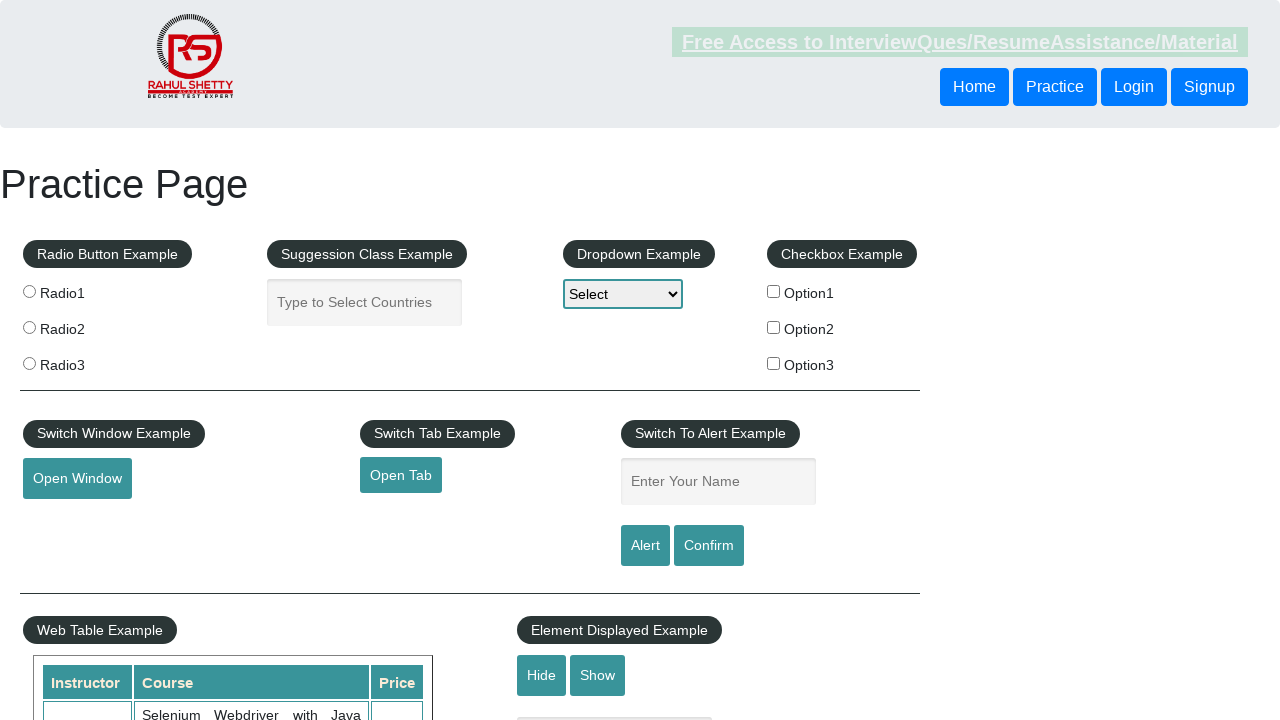

Clicked hide textbox button at (542, 675) on #hide-textbox
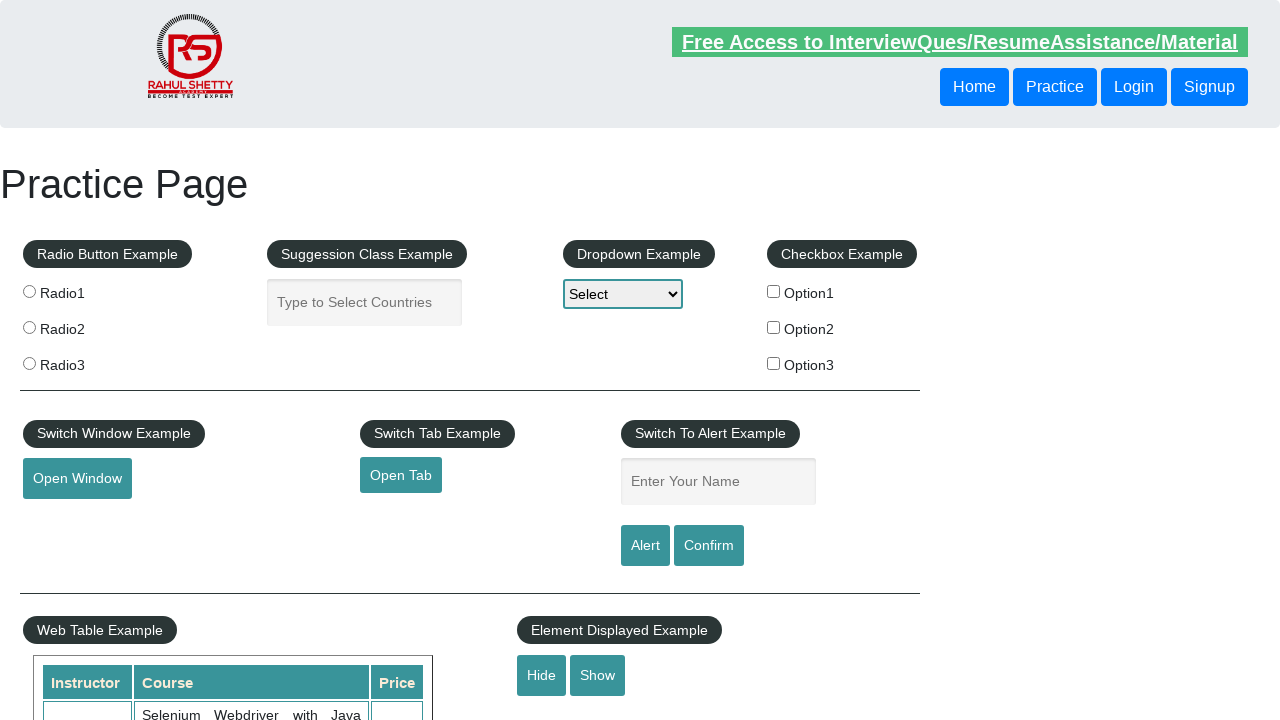

Verified that text element is now hidden
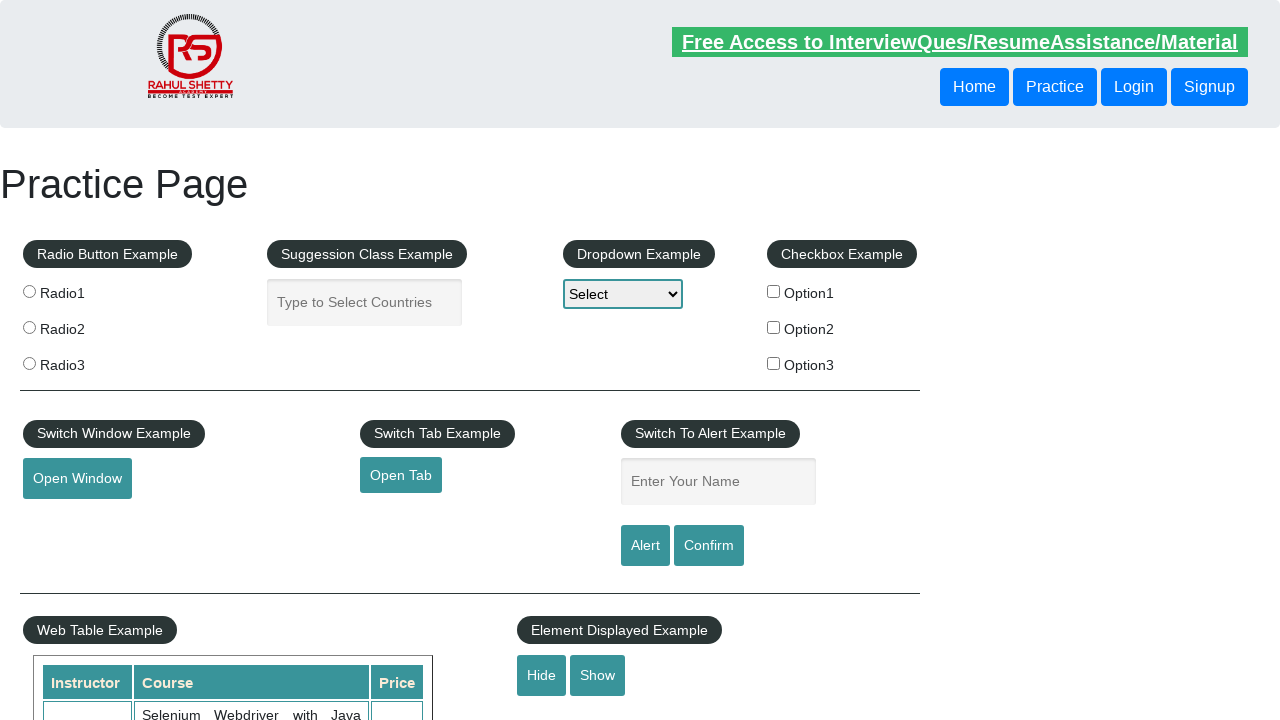

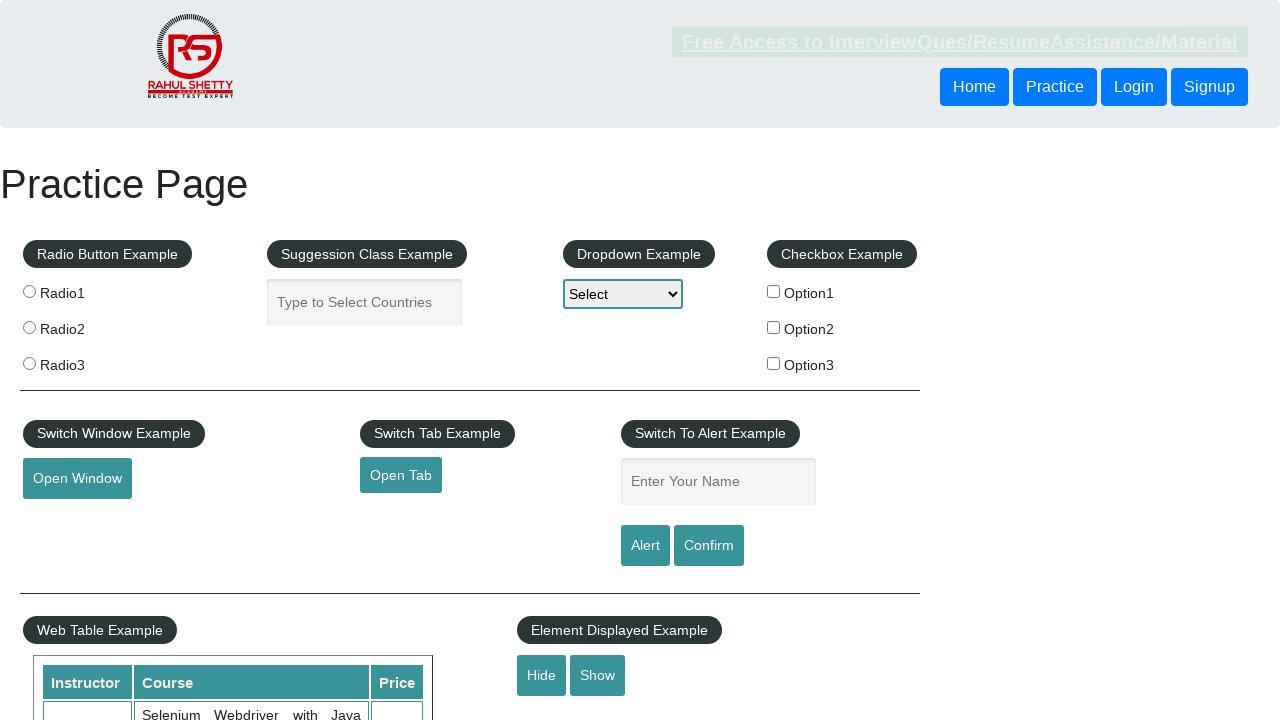